Tests dynamic dropdown functionality on a flight booking practice site by selecting origin and destination cities from dropdown menus and interacting with a radio button for trip type

Starting URL: https://rahulshettyacademy.com/dropdownsPractise/

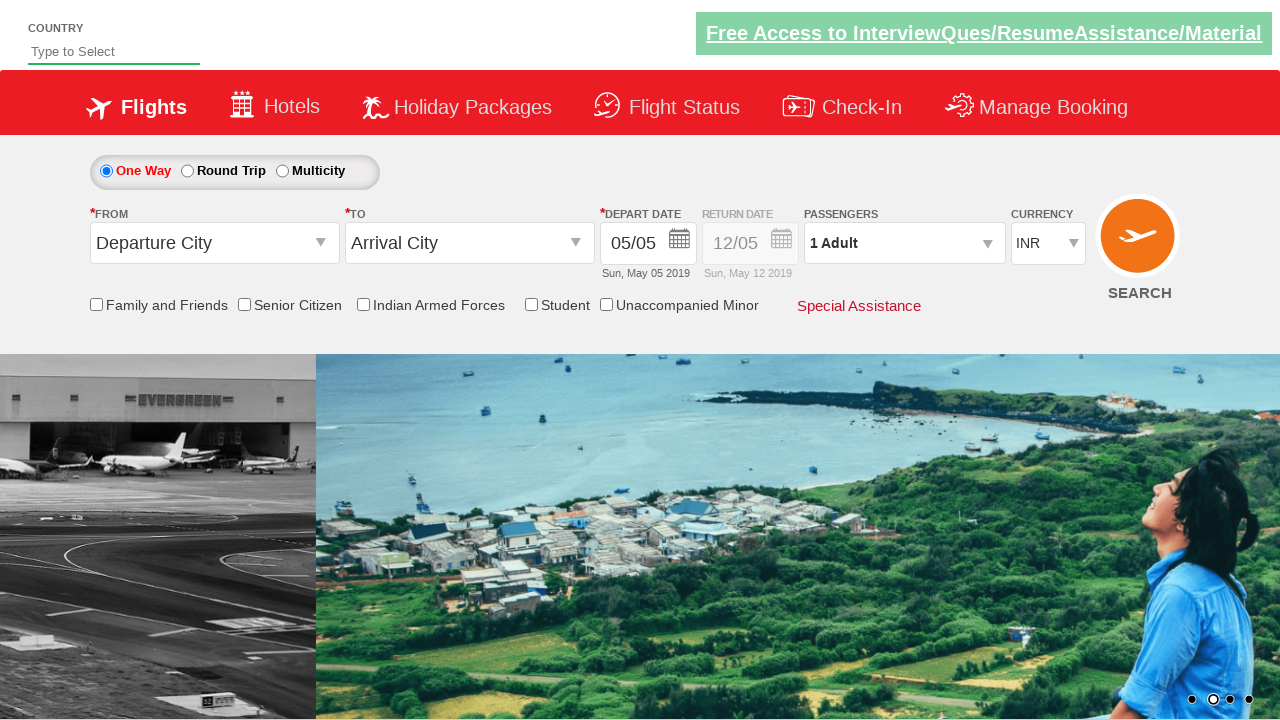

Clicked origin station dropdown to open it at (214, 243) on #ctl00_mainContent_ddl_originStation1_CTXT
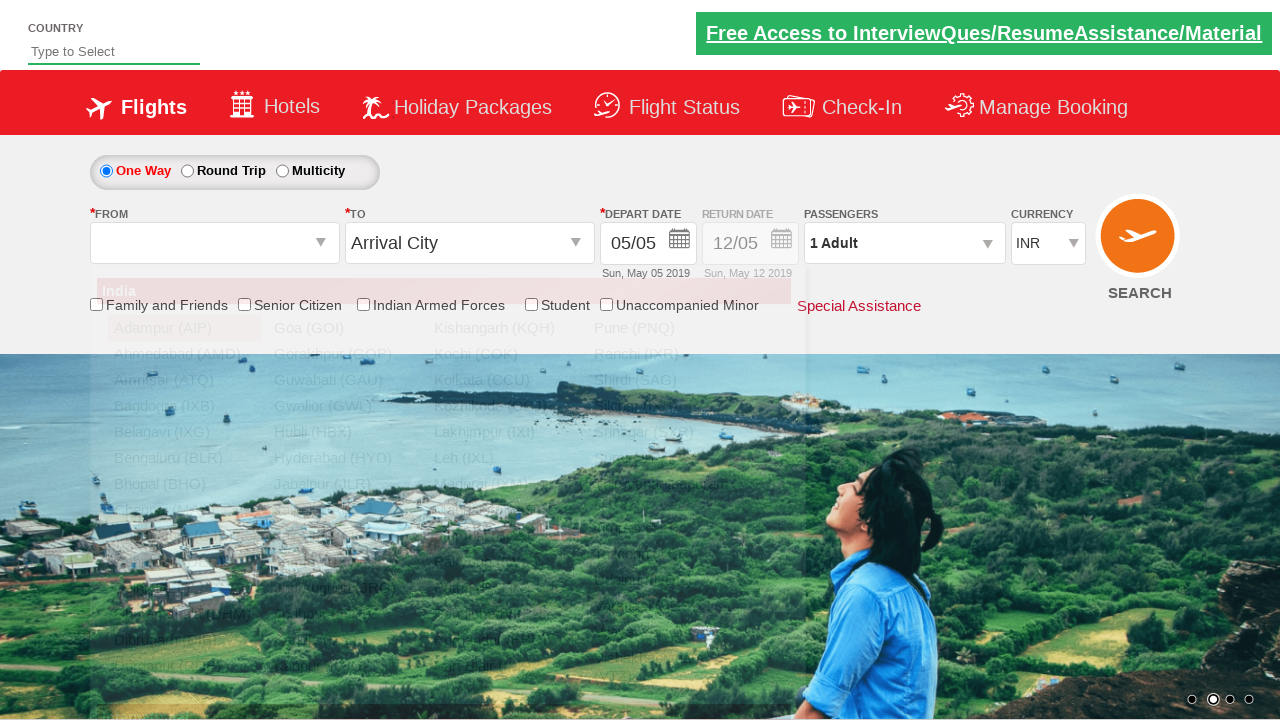

Selected Bangalore (BLR) as origin city at (184, 458) on xpath=//a[@value='BLR']
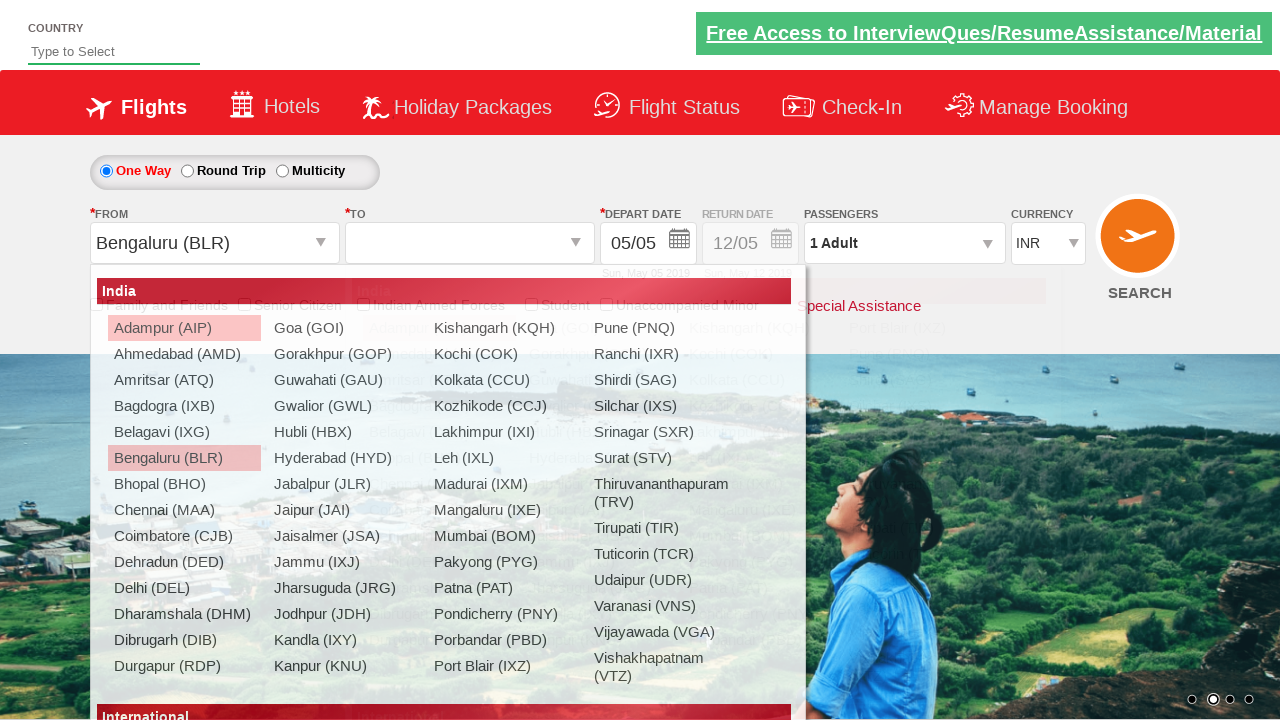

Waited 2 seconds for dropdown animation to complete
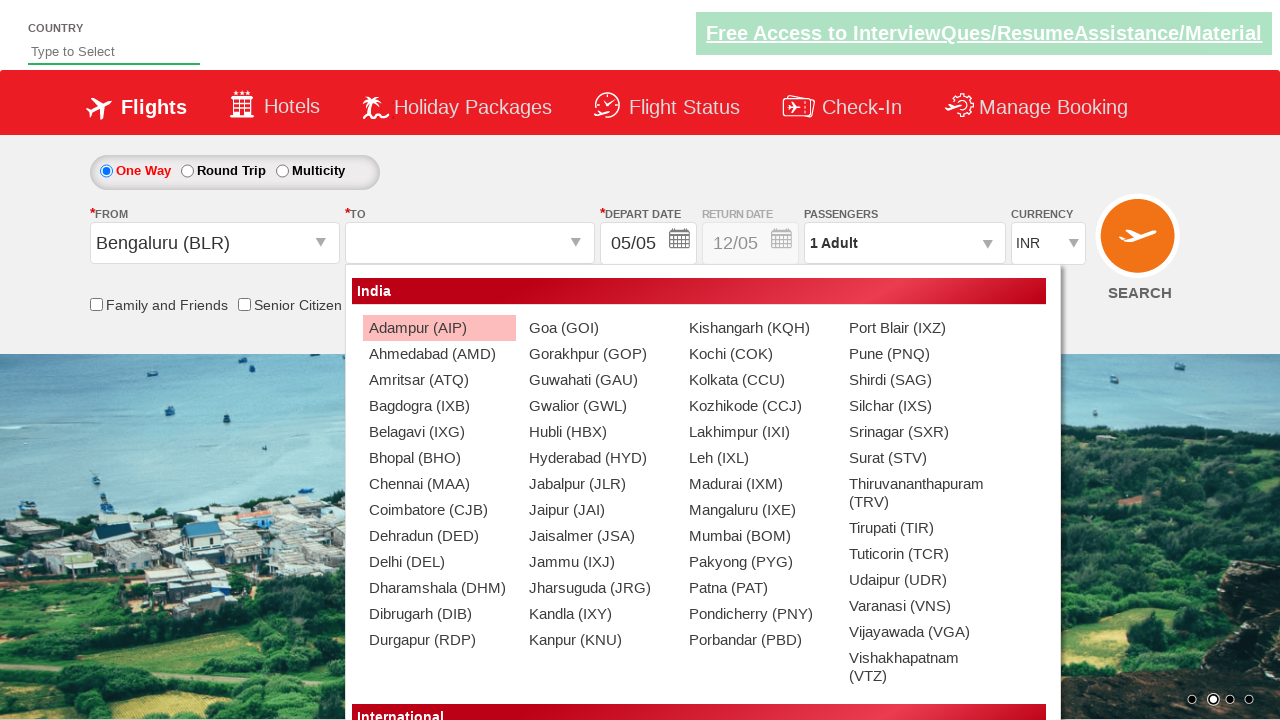

Selected Chennai (MAA) as destination city at (439, 484) on (//a[@value='MAA'])[2]
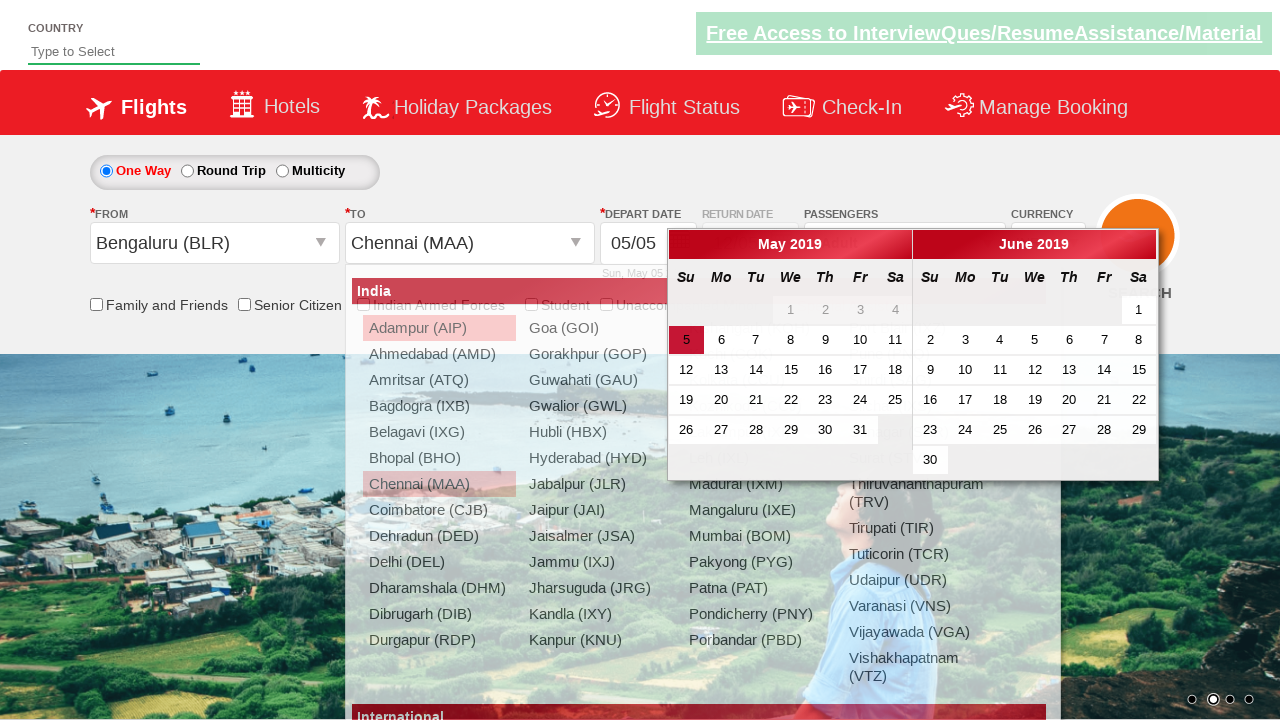

Selected round trip radio button at (187, 171) on #ctl00_mainContent_rbtnl_Trip_1
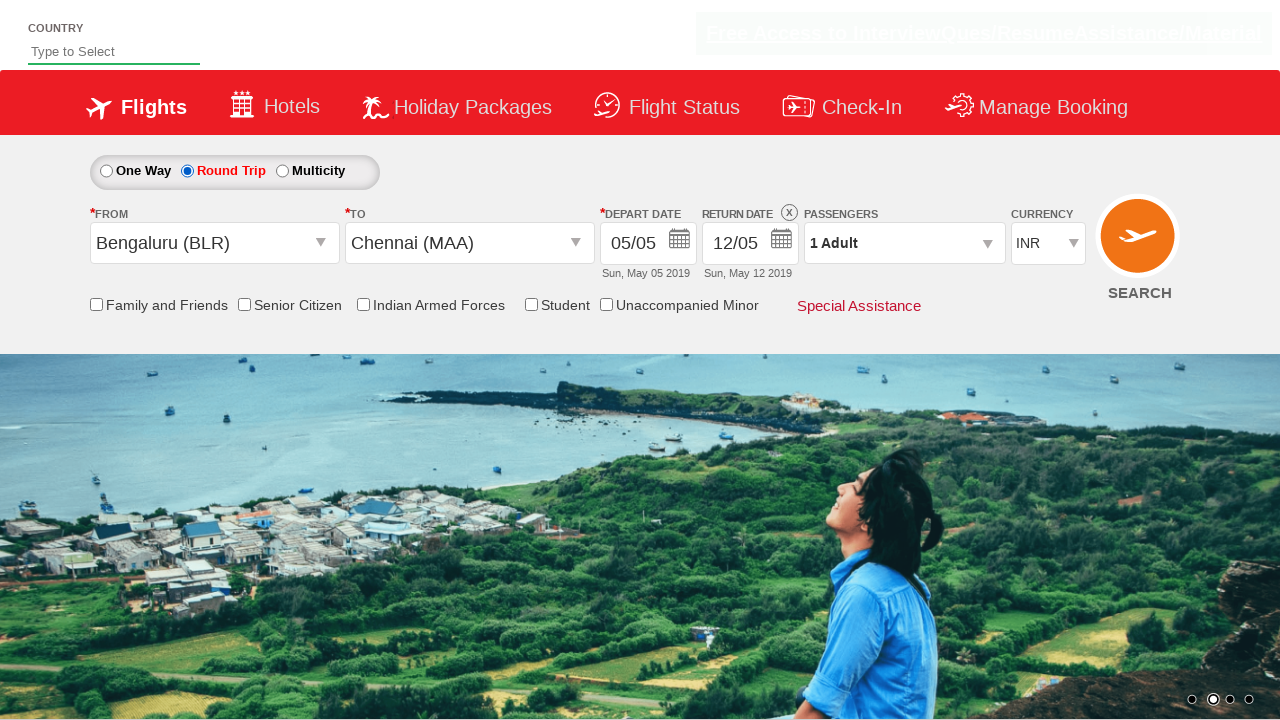

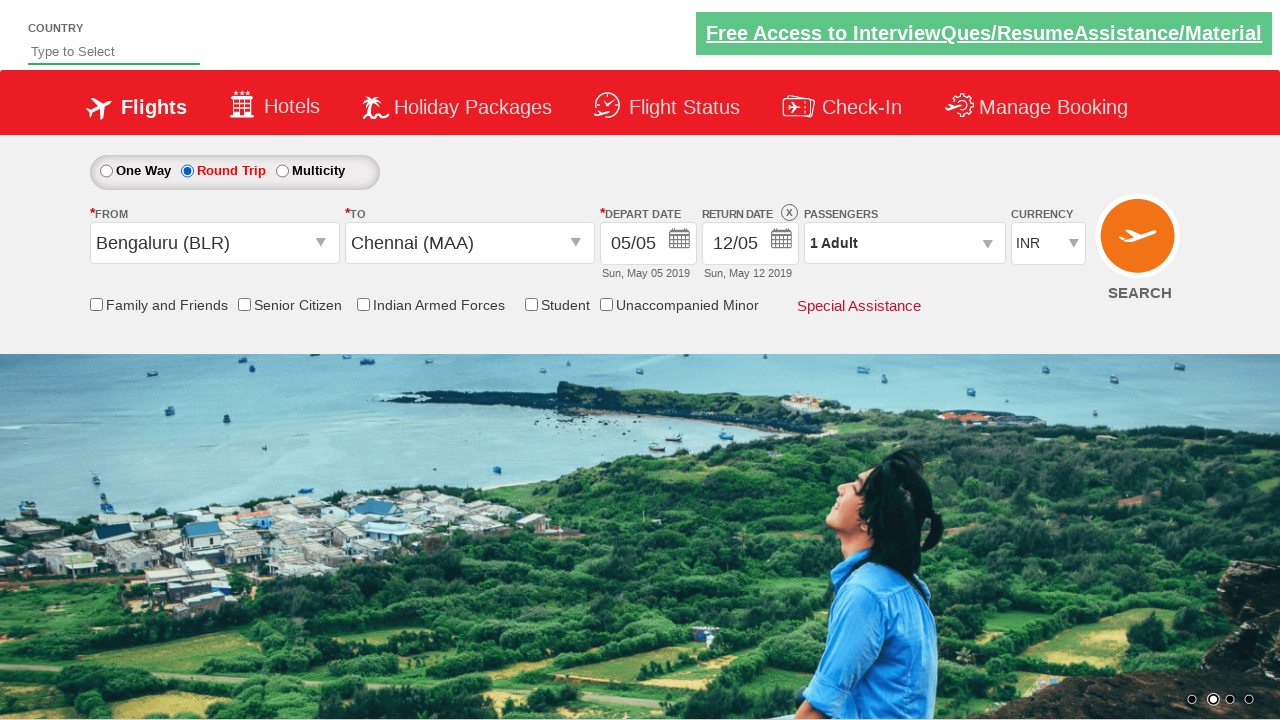